Tests alert handling functionality by entering a name, triggering an alert, accepting it, then triggering a confirm dialog and dismissing it

Starting URL: https://rahulshettyacademy.com/AutomationPractice/

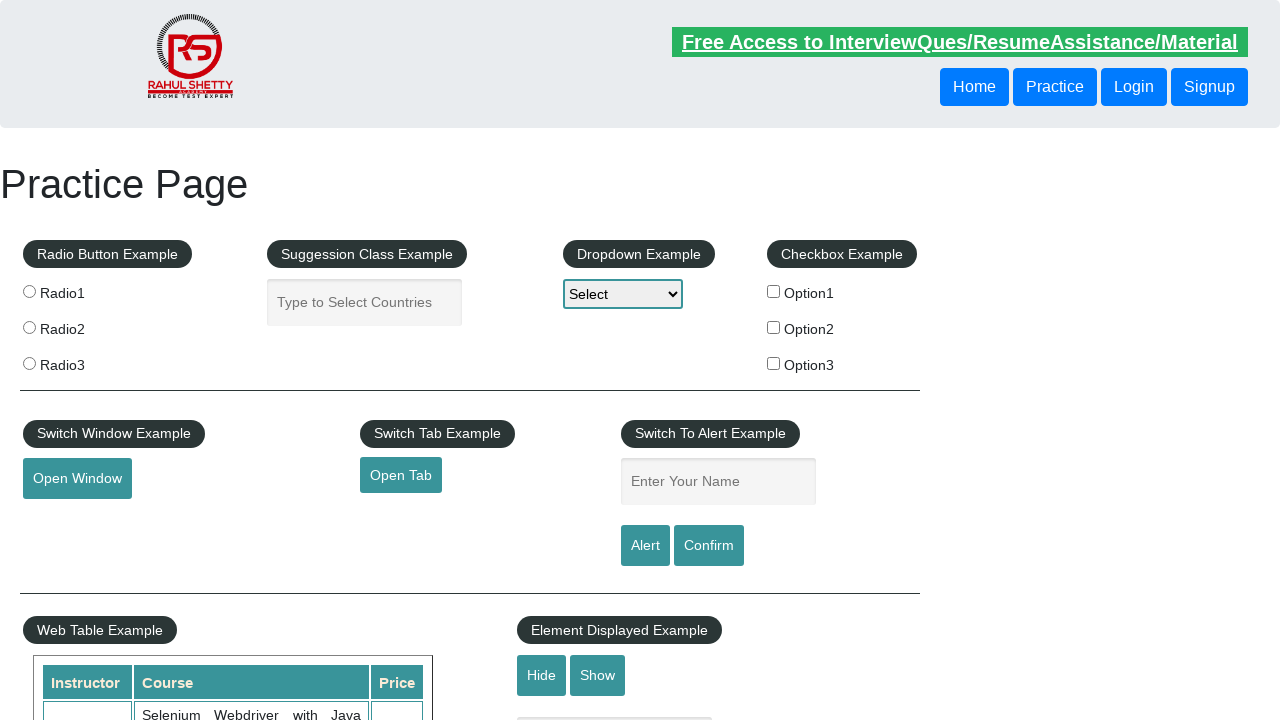

Filled name field with 'Karim' on #name
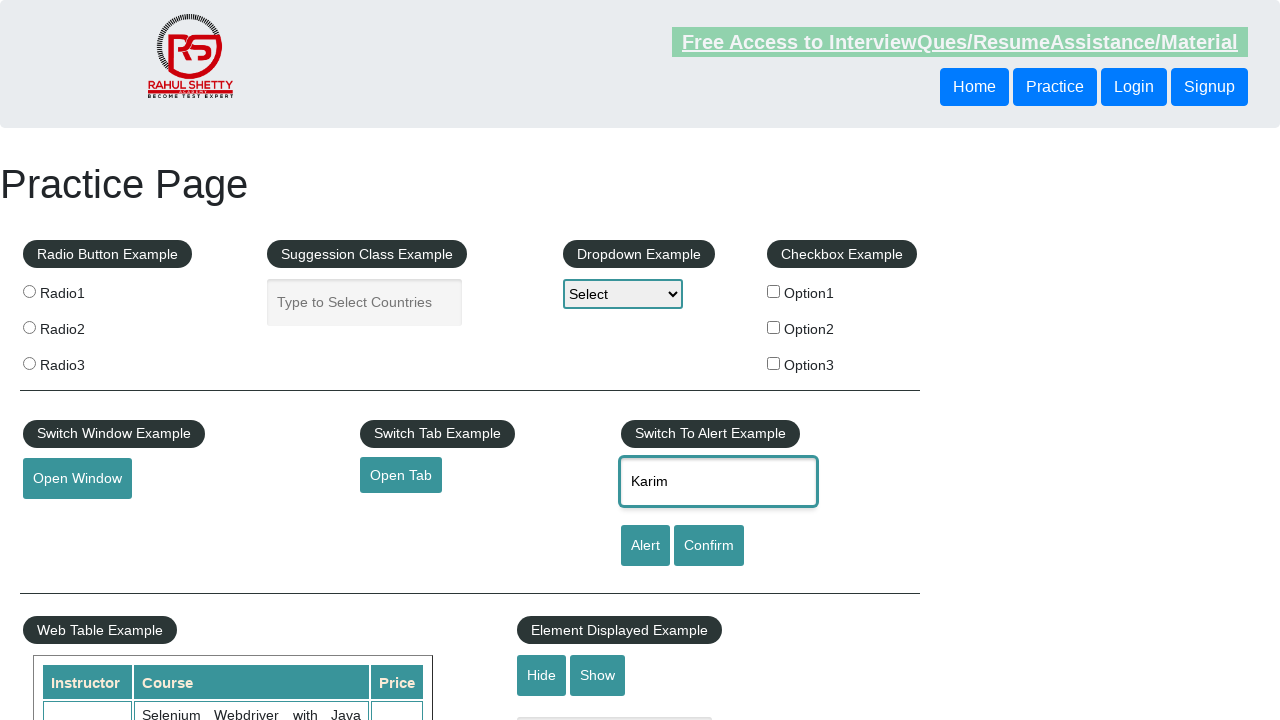

Clicked alert button to trigger alert at (645, 546) on [id='alertbtn']
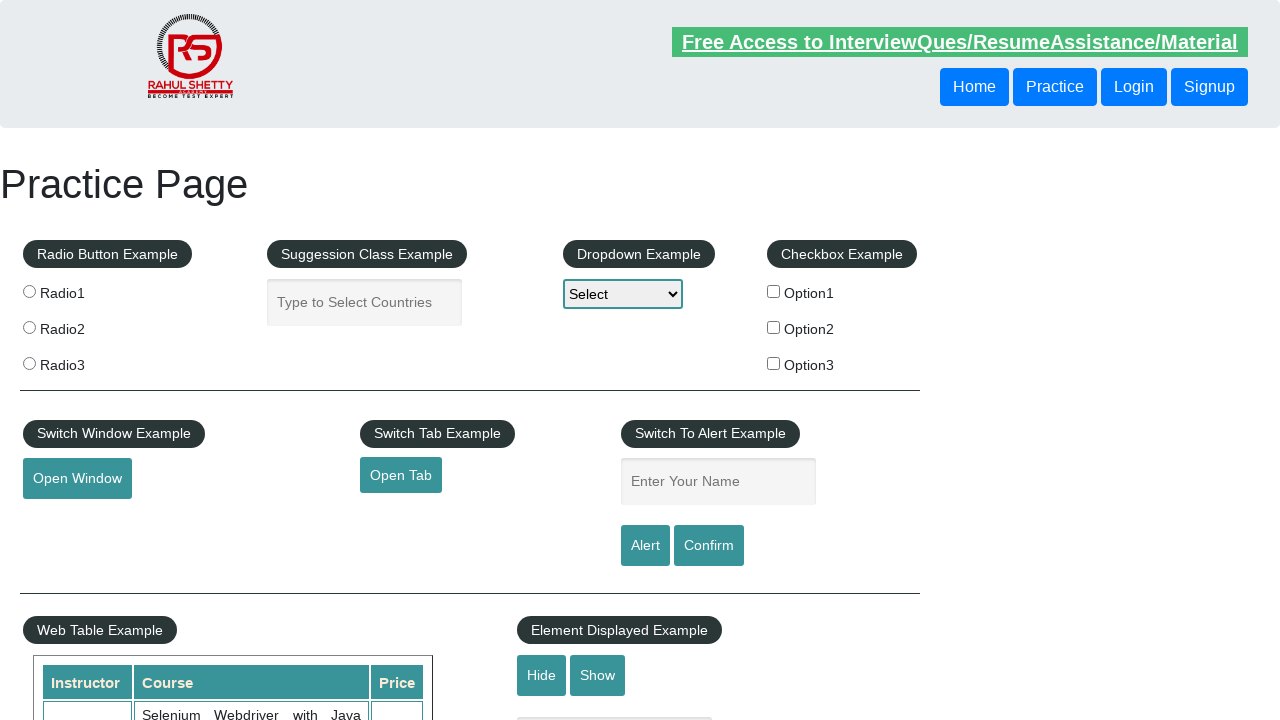

Set up dialog handler and accepted alert
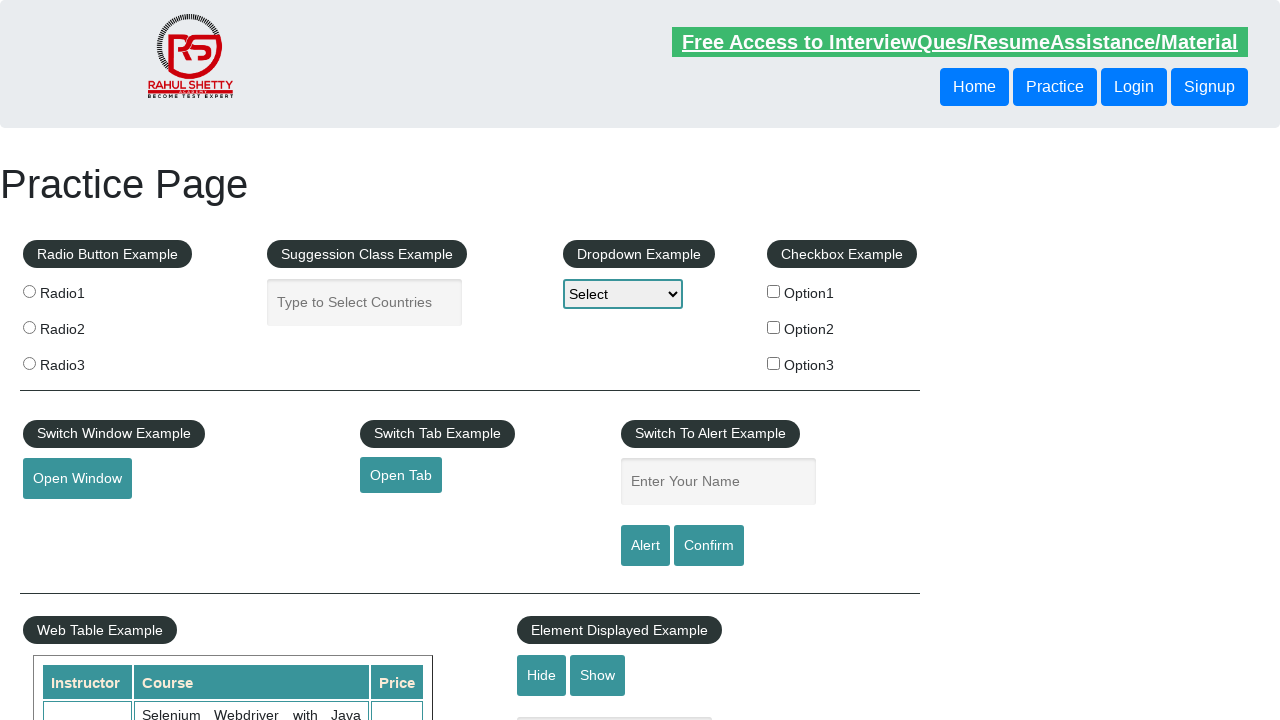

Clicked confirm button to trigger confirm dialog at (709, 546) on #confirmbtn
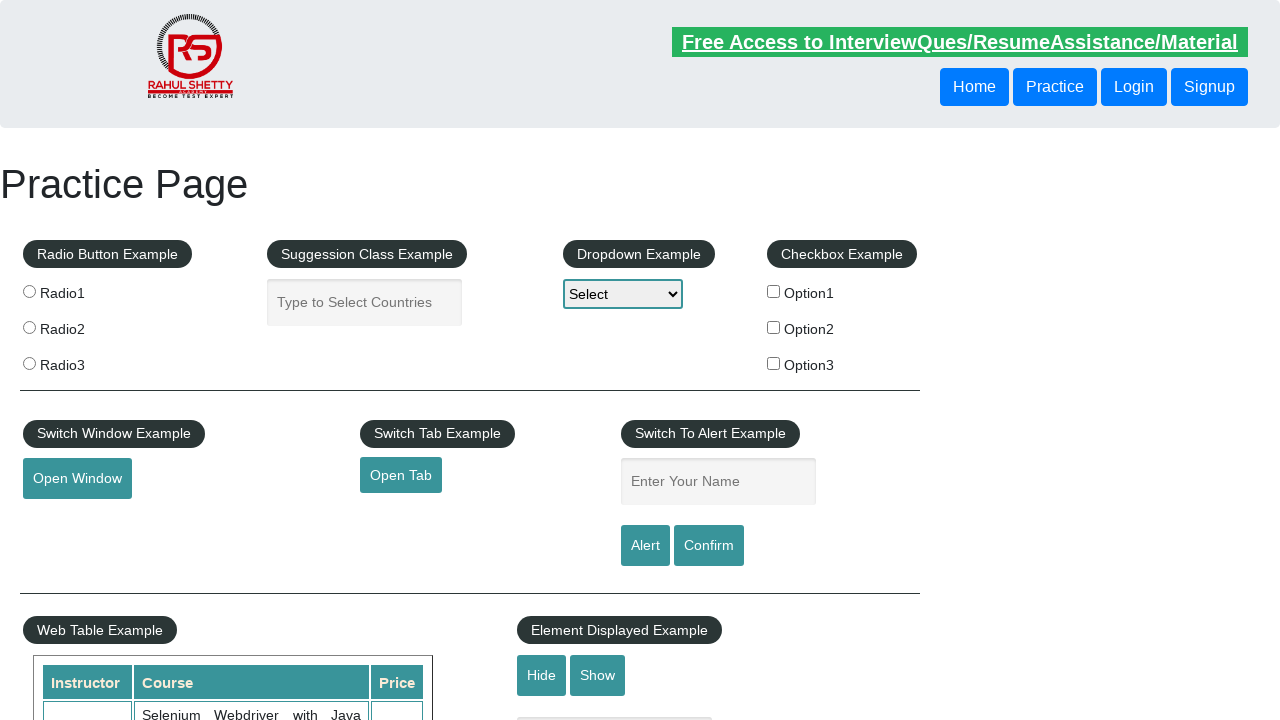

Set up dialog handler and dismissed confirm dialog
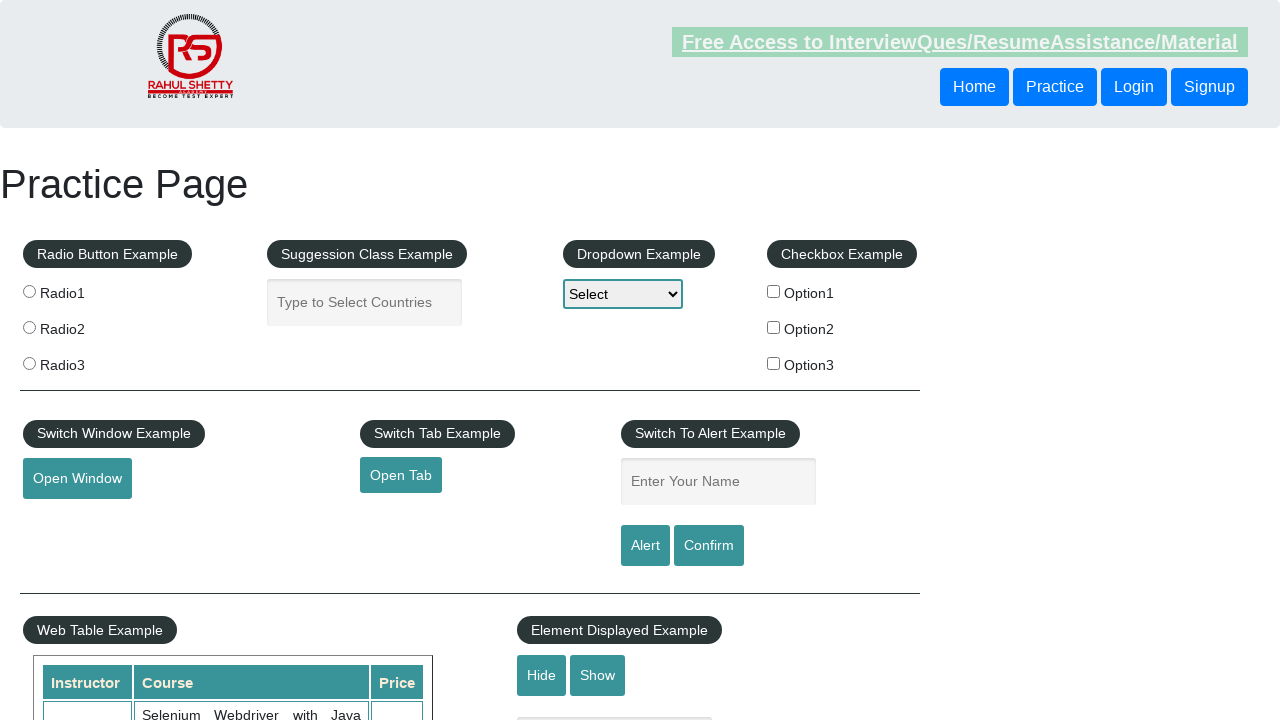

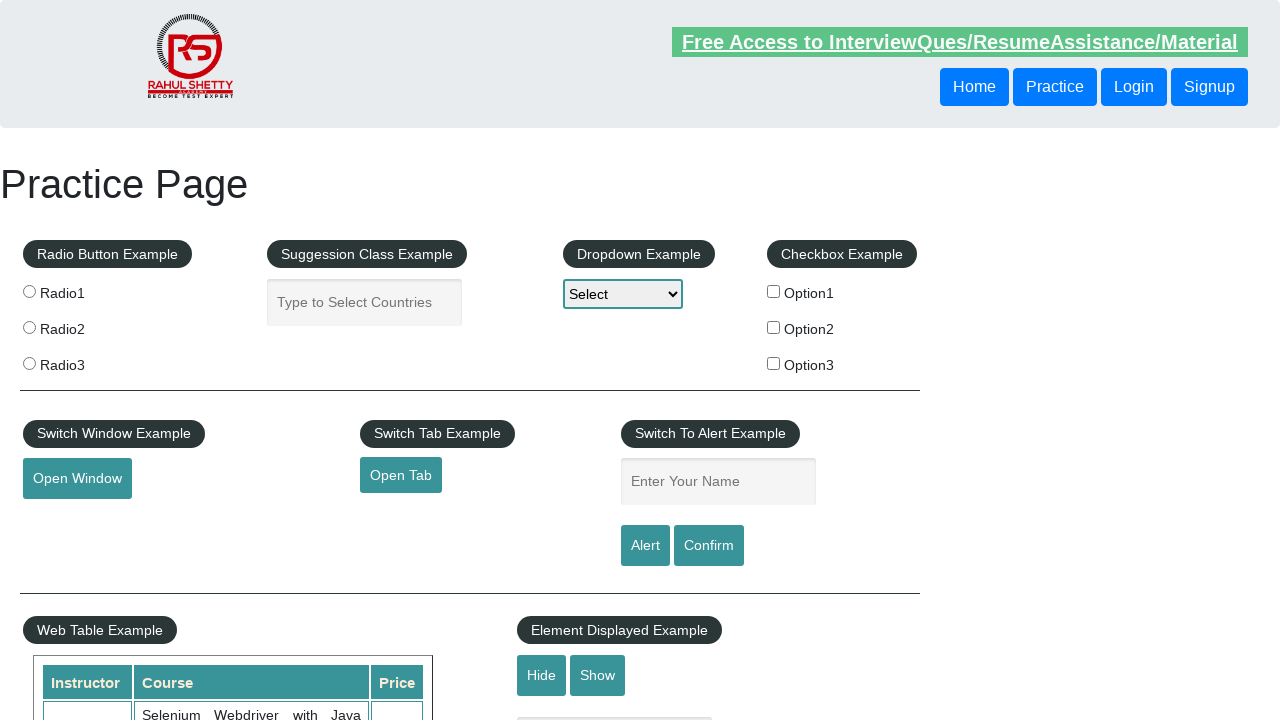